Solves a math problem by reading two numbers from the page, calculating their sum, and selecting the result from a dropdown menu

Starting URL: http://suninjuly.github.io/selects2.html

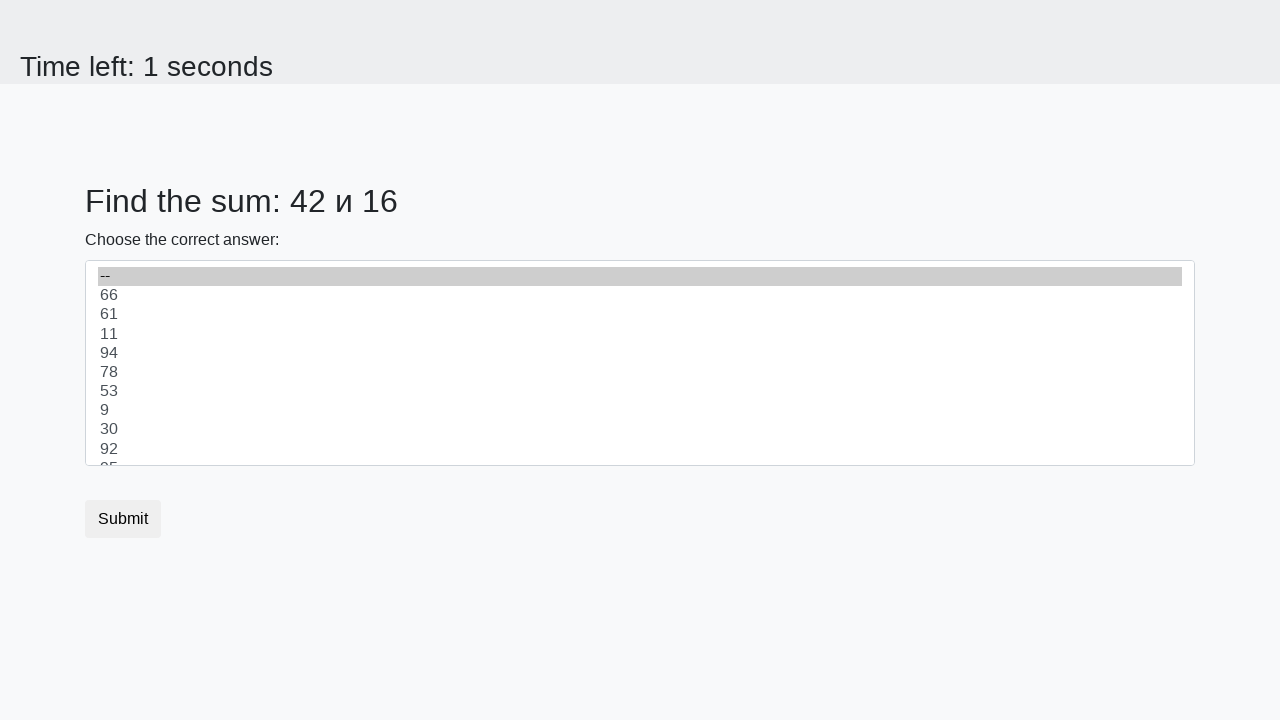

Located the first number element (#num1)
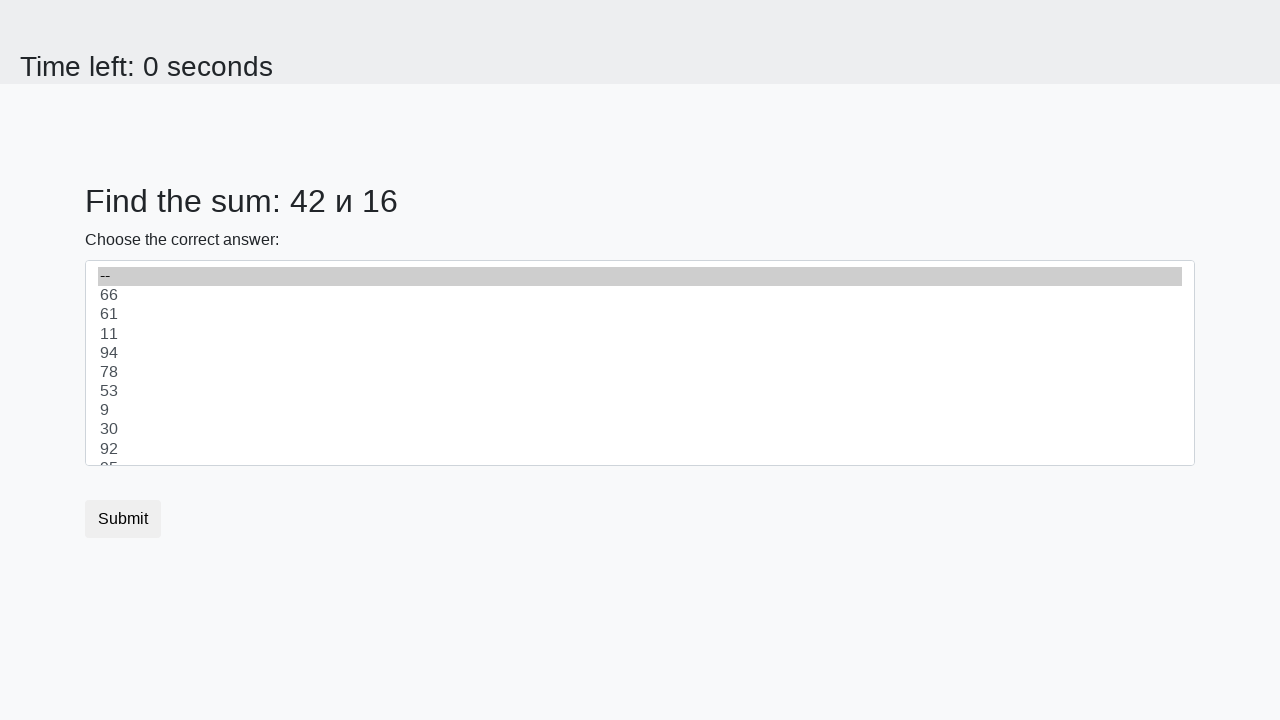

Read first number from page: 42
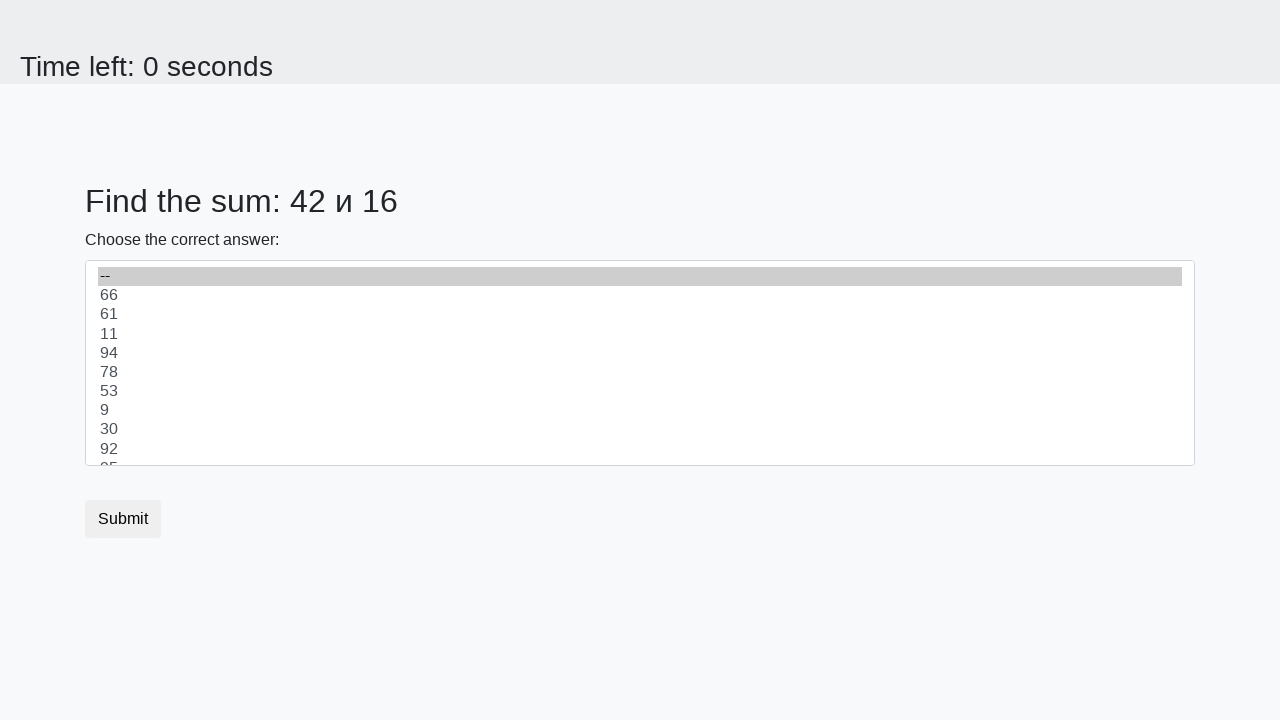

Located the second number element (#num2)
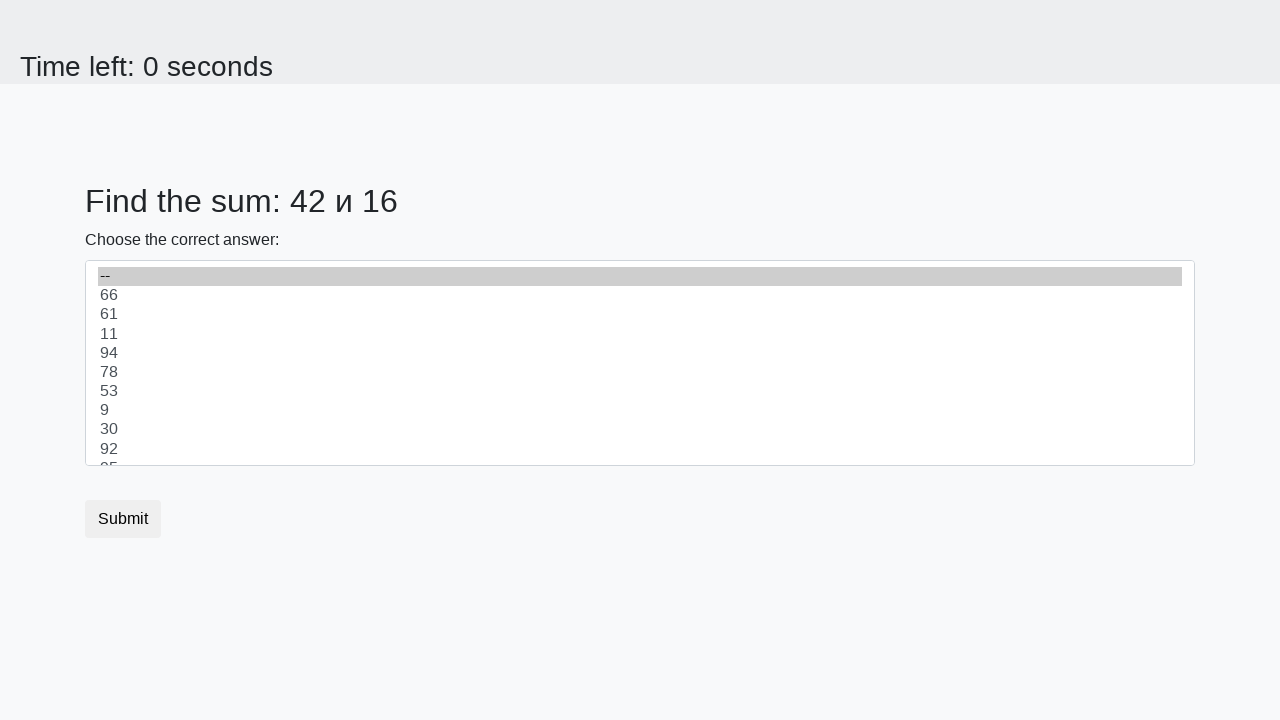

Read second number from page: 16
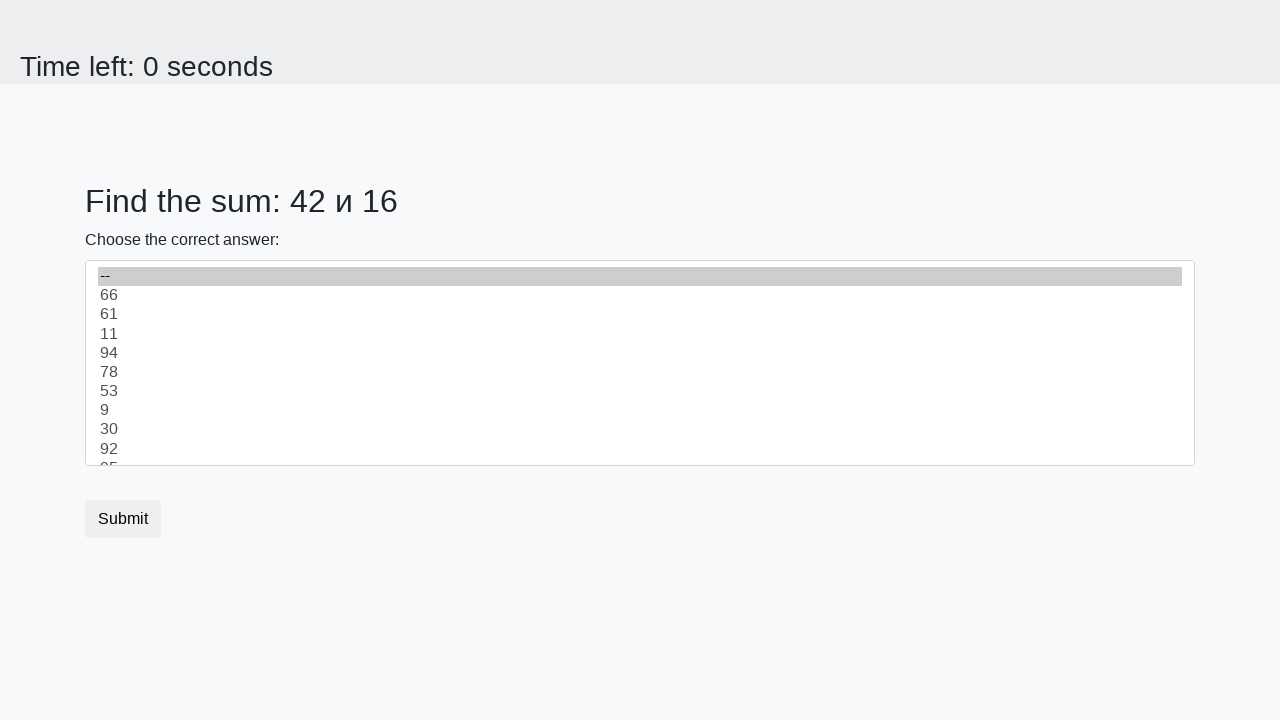

Calculated sum of 42 + 16 = 58
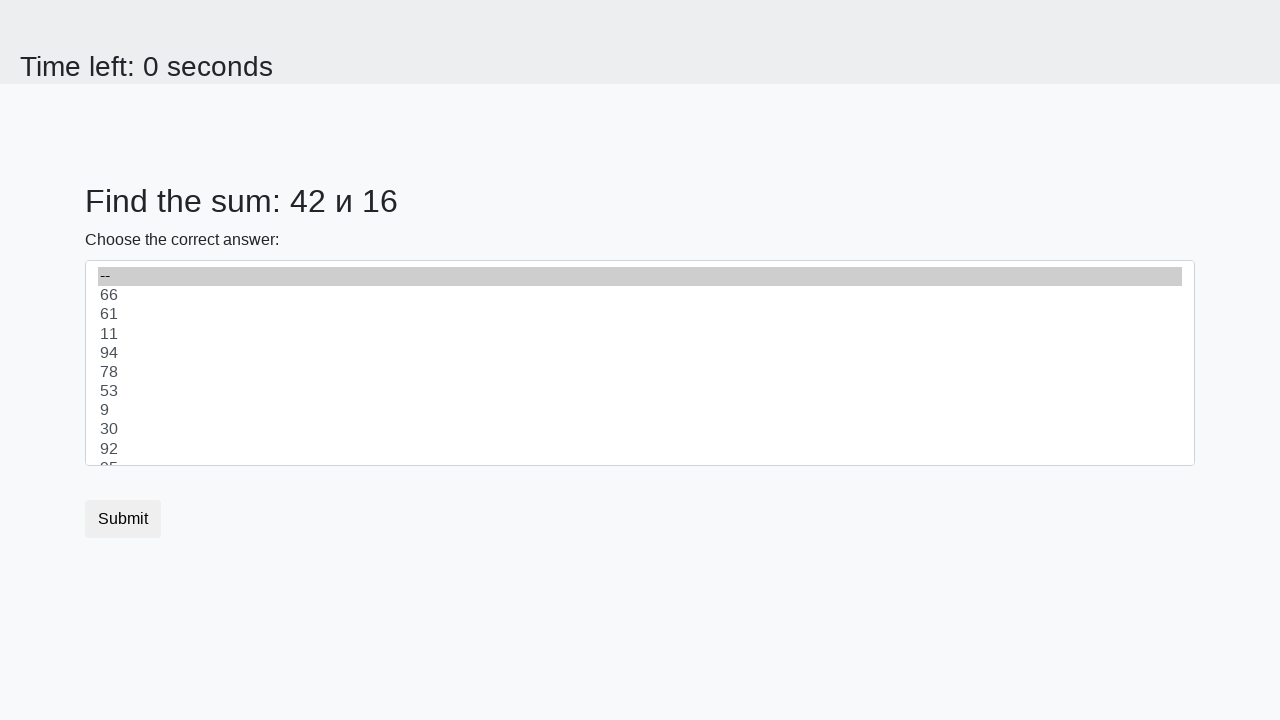

Selected 58 from dropdown menu on select
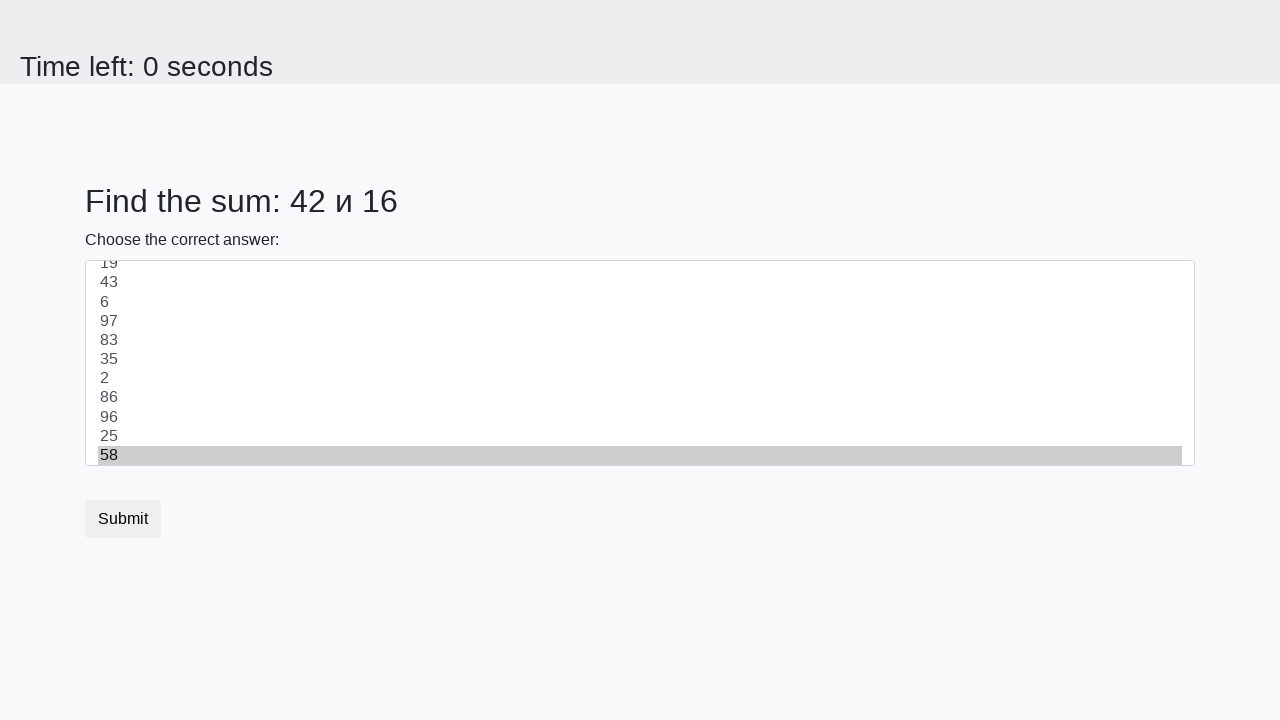

Clicked submit button to complete the task at (123, 519) on button.btn
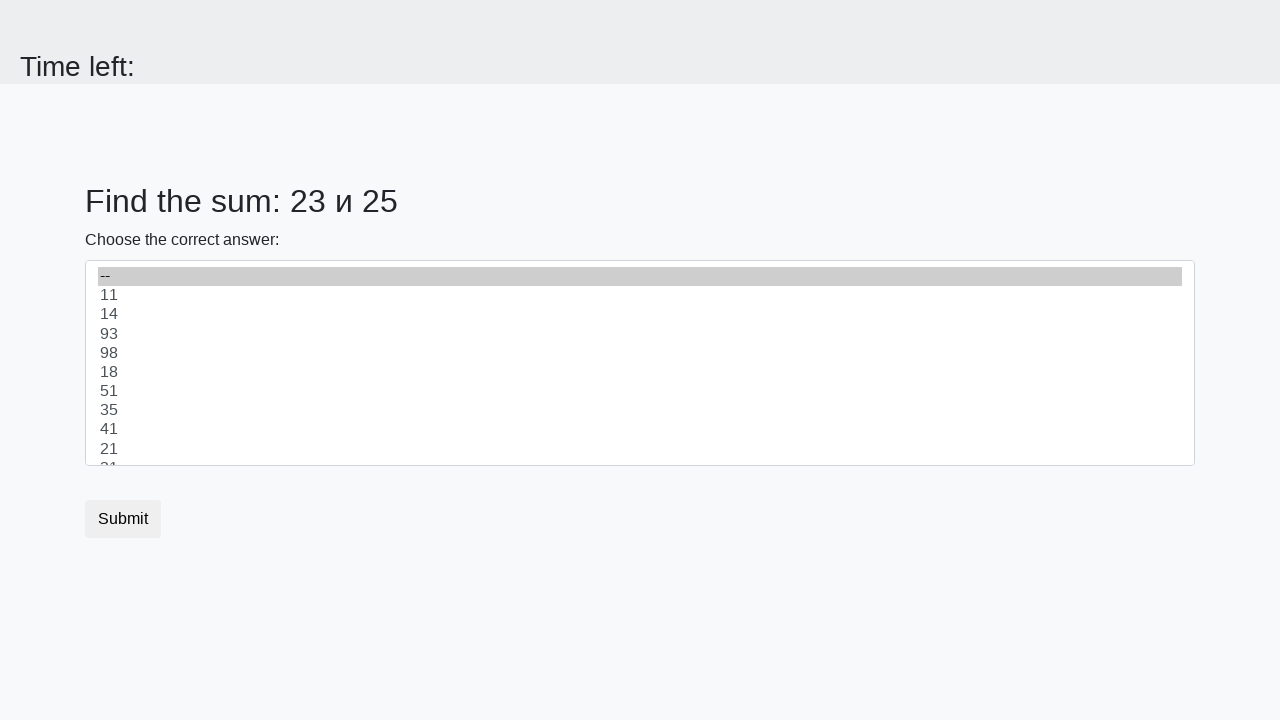

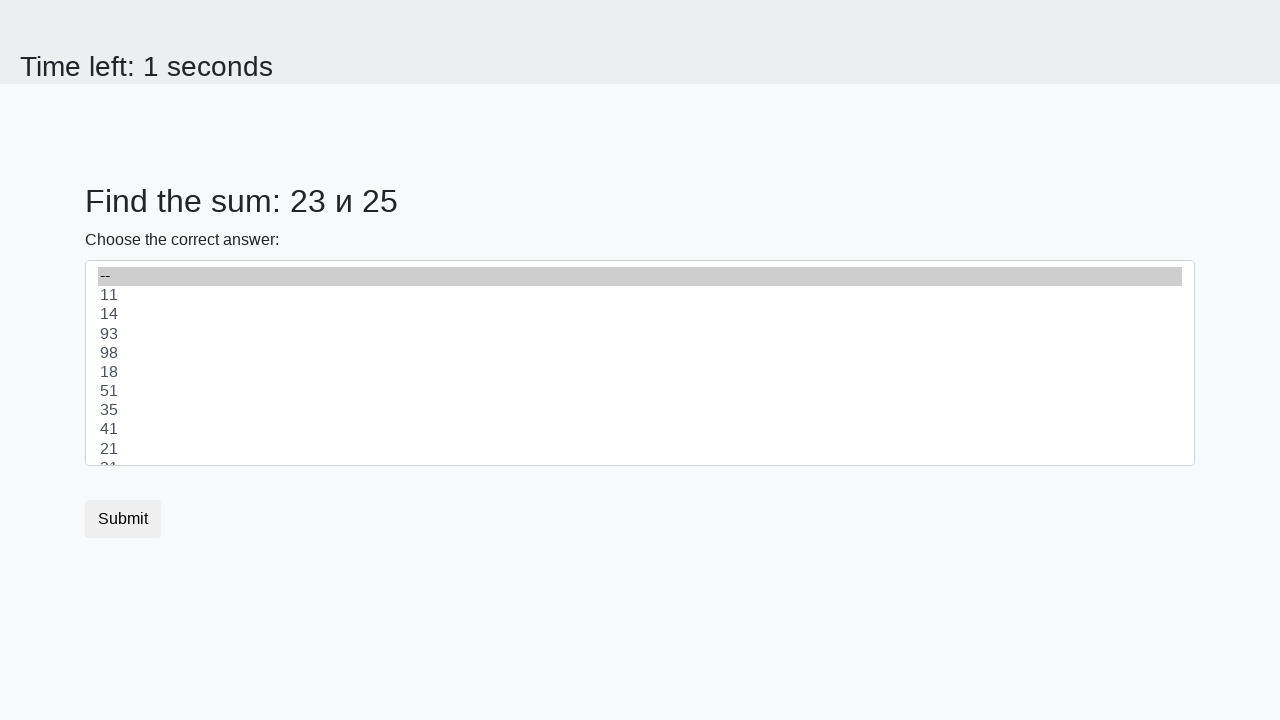